Tests dropdown selection using Playwright's built-in select_option method to choose "Option 1" by visible text and verify the selection.

Starting URL: http://the-internet.herokuapp.com/dropdown

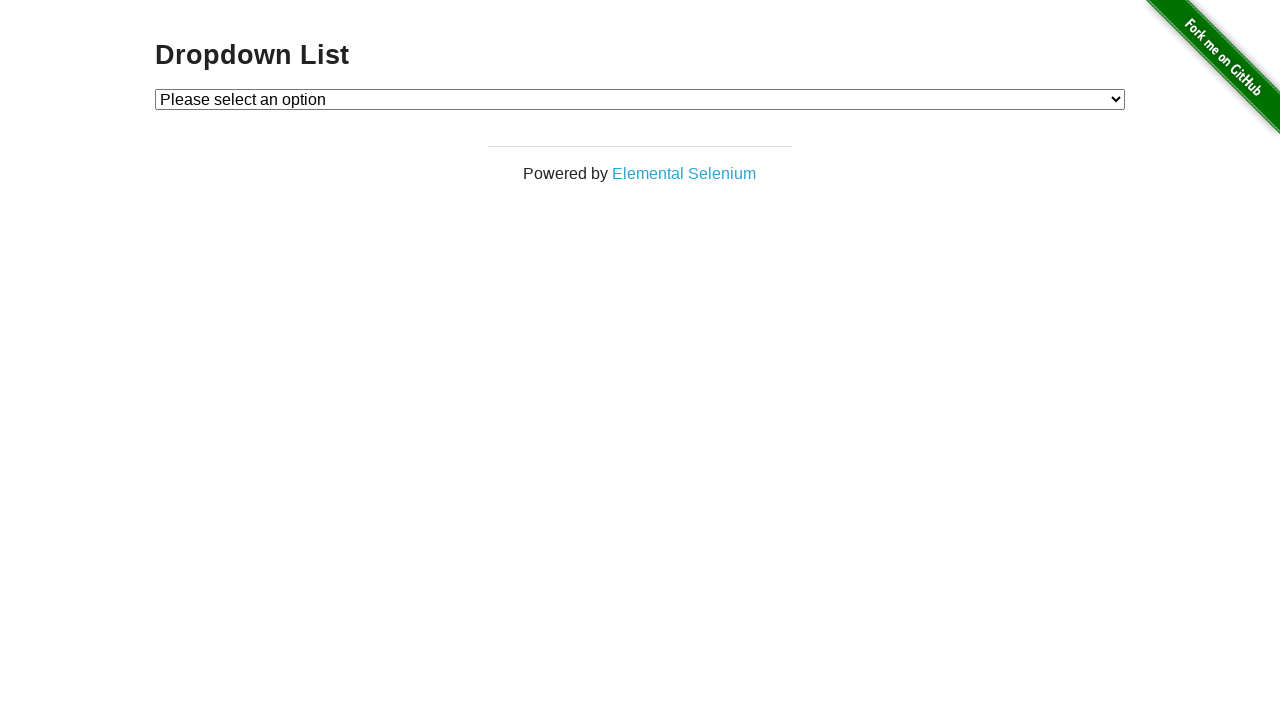

Selected 'Option 1' from dropdown using visible text on #dropdown
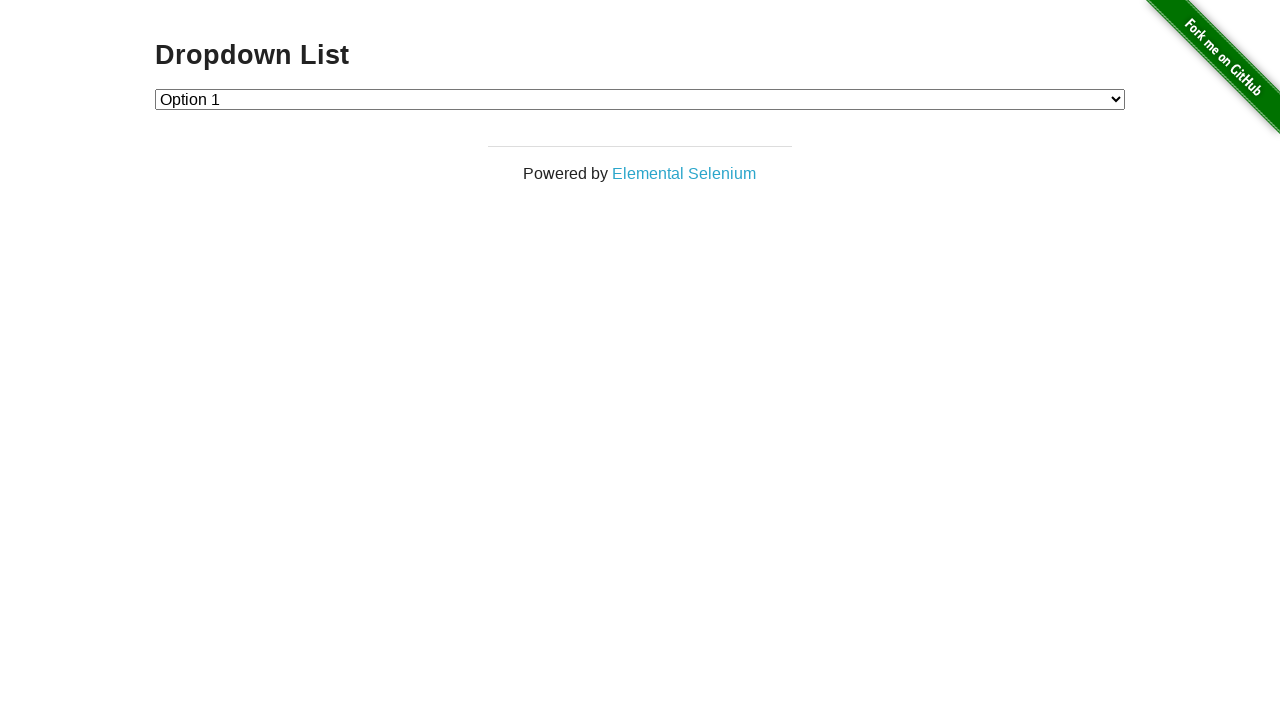

Retrieved text content of selected dropdown option
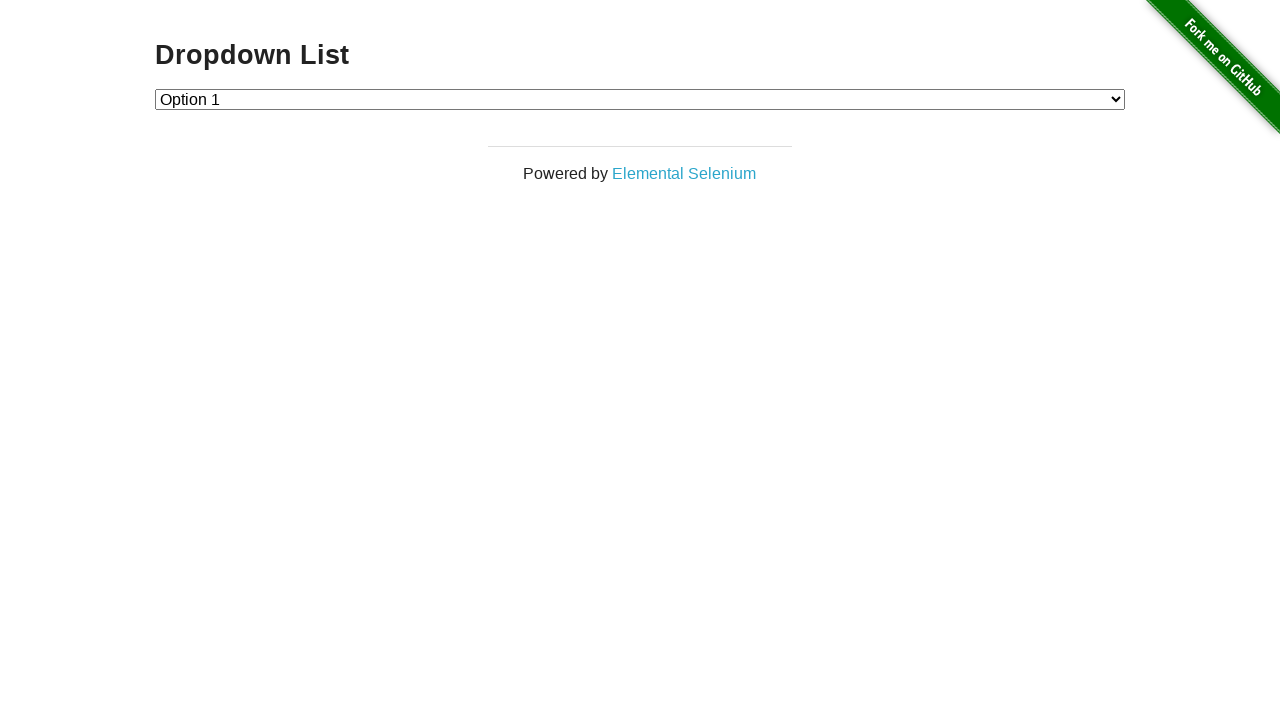

Verified that selected option text is 'Option 1'
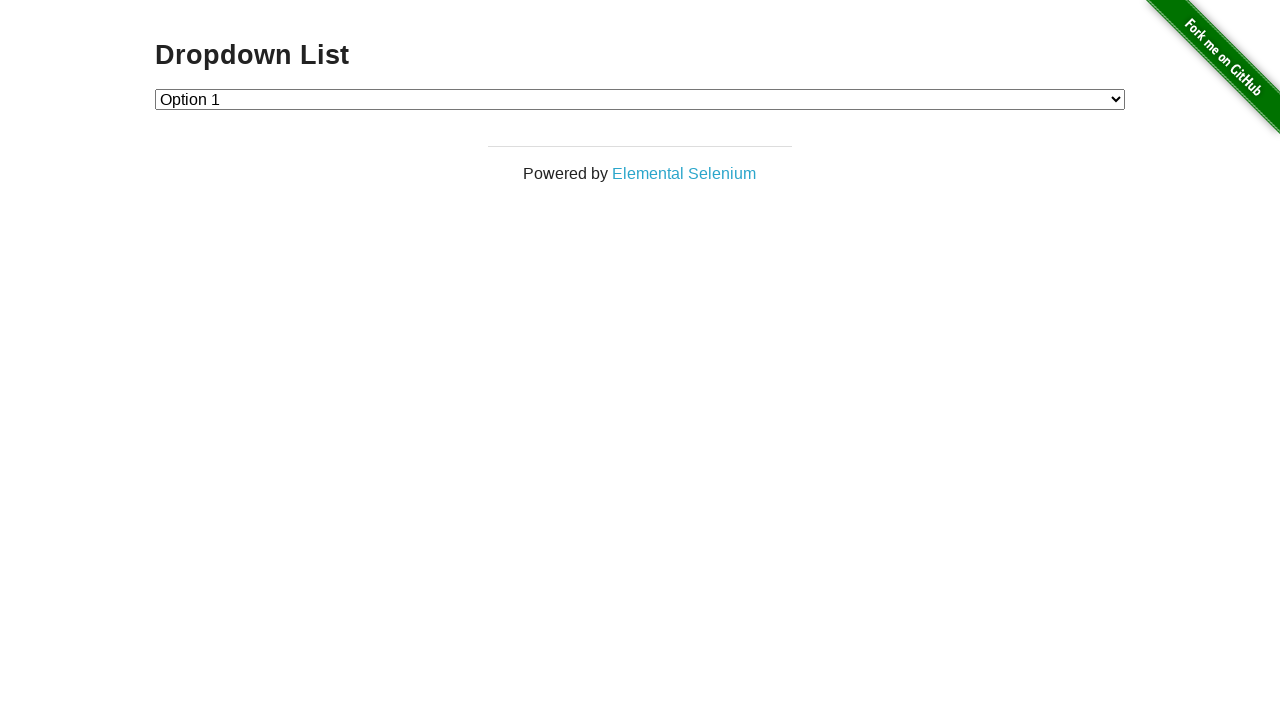

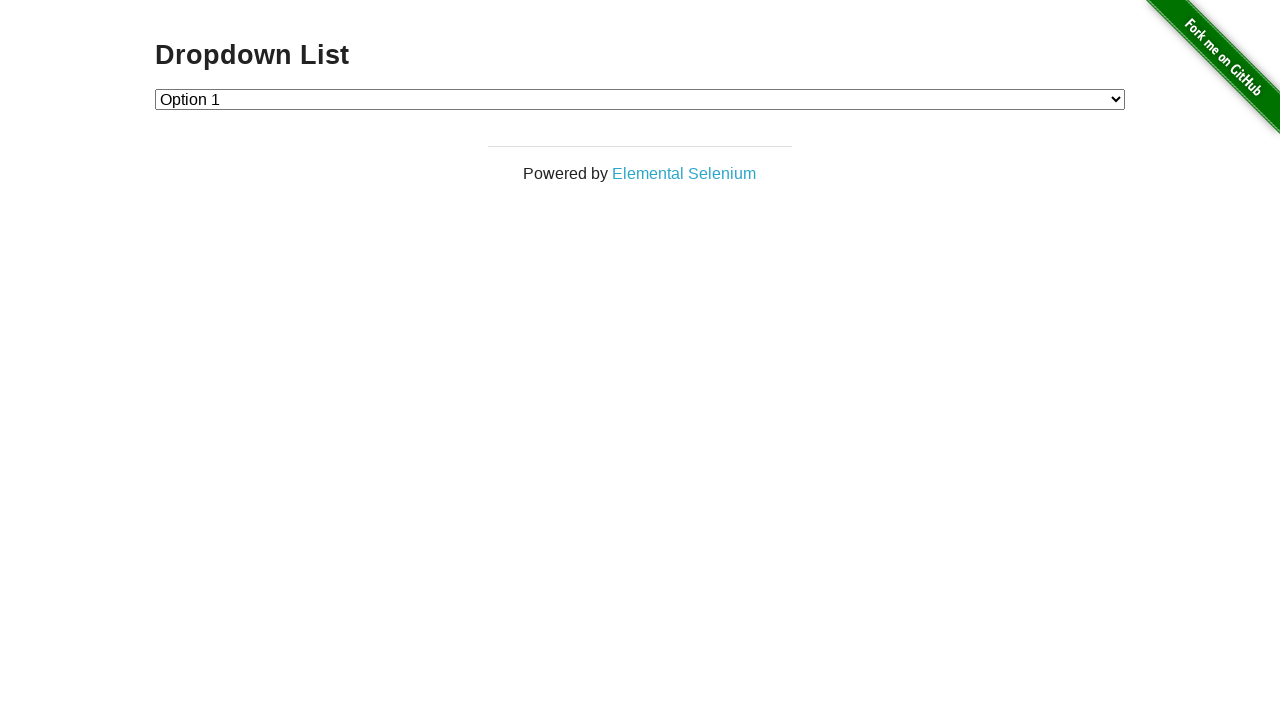